Tests Select2 dropdown functionality by selecting options from single and multi-select dropdowns on the Select2 demo page

Starting URL: https://select2.org/getting-started/basic-usage

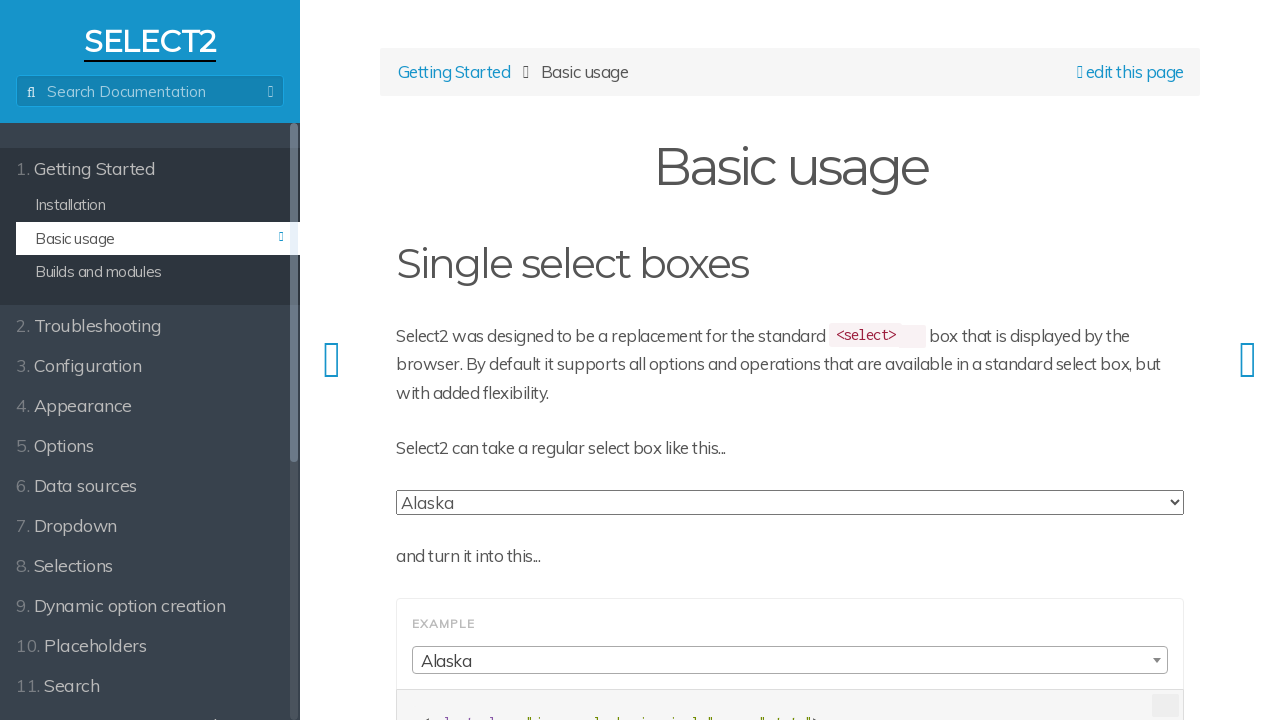

Scrolled down 100 pixels to view the first select element
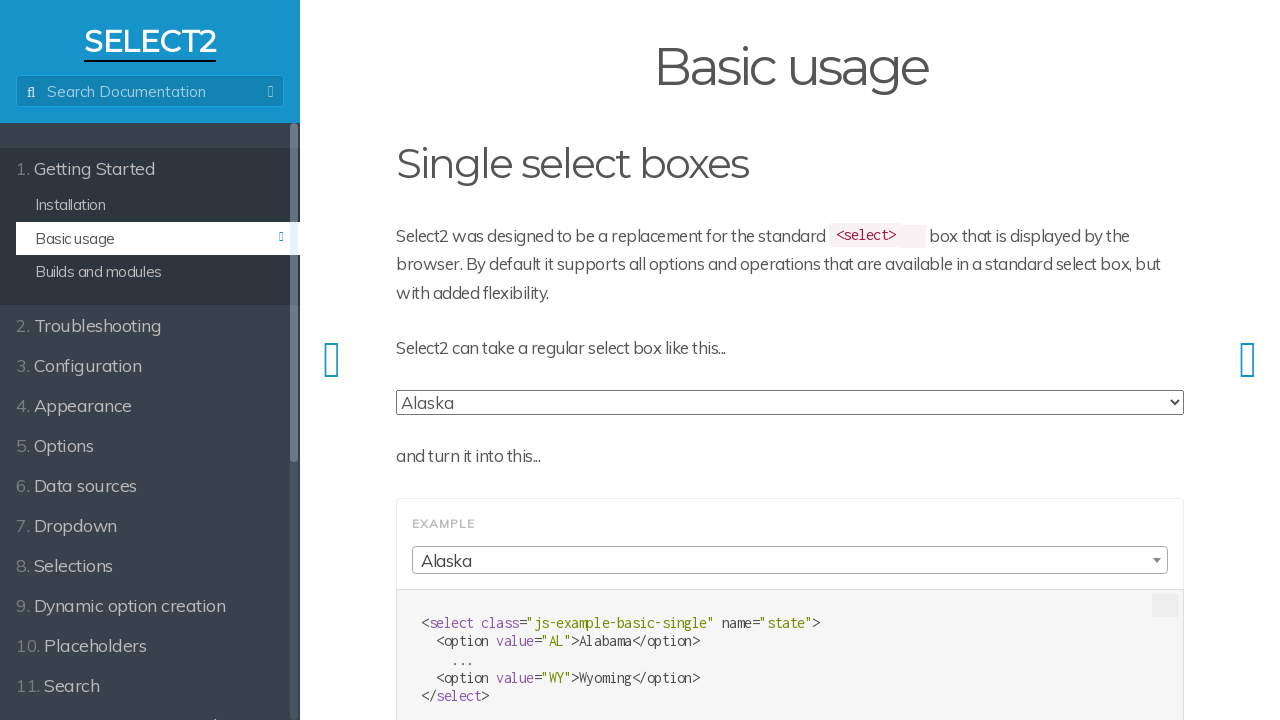

Selected option at index 10 from the first single-select dropdown on select.js-example-basic-single.js-states.form-control.select2-hidden-accessible
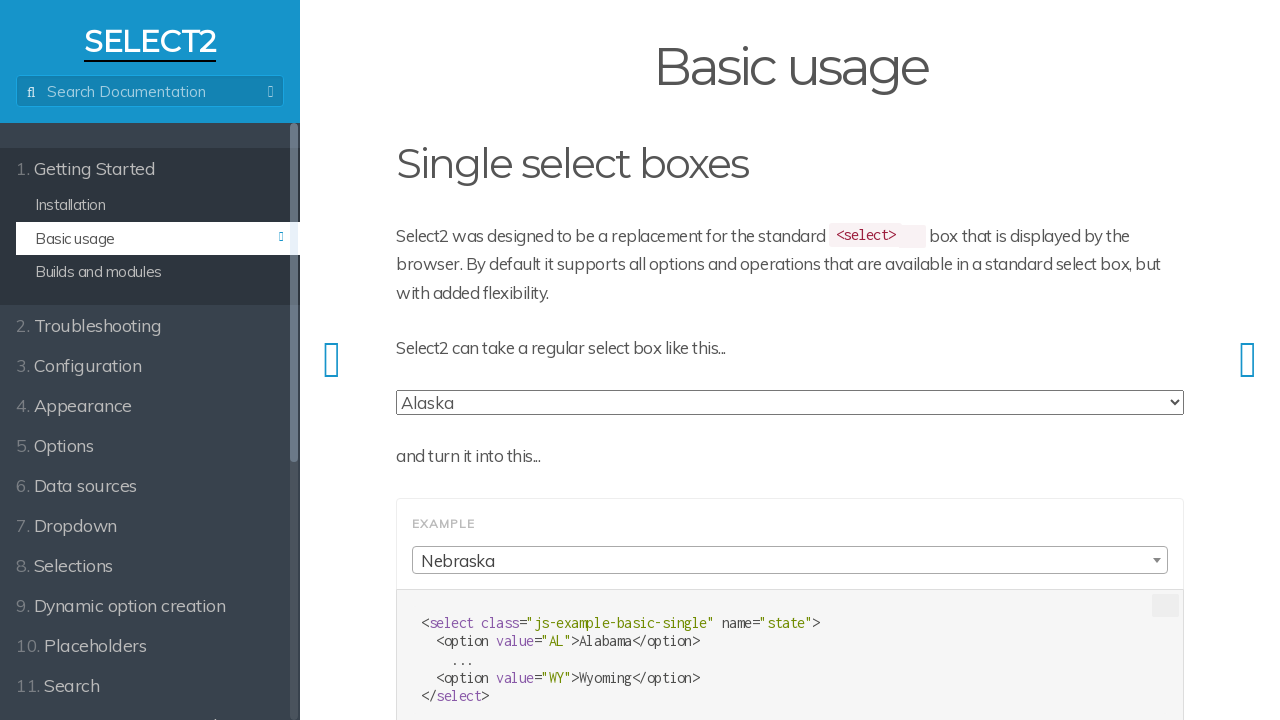

Waited 2 seconds for selection to register
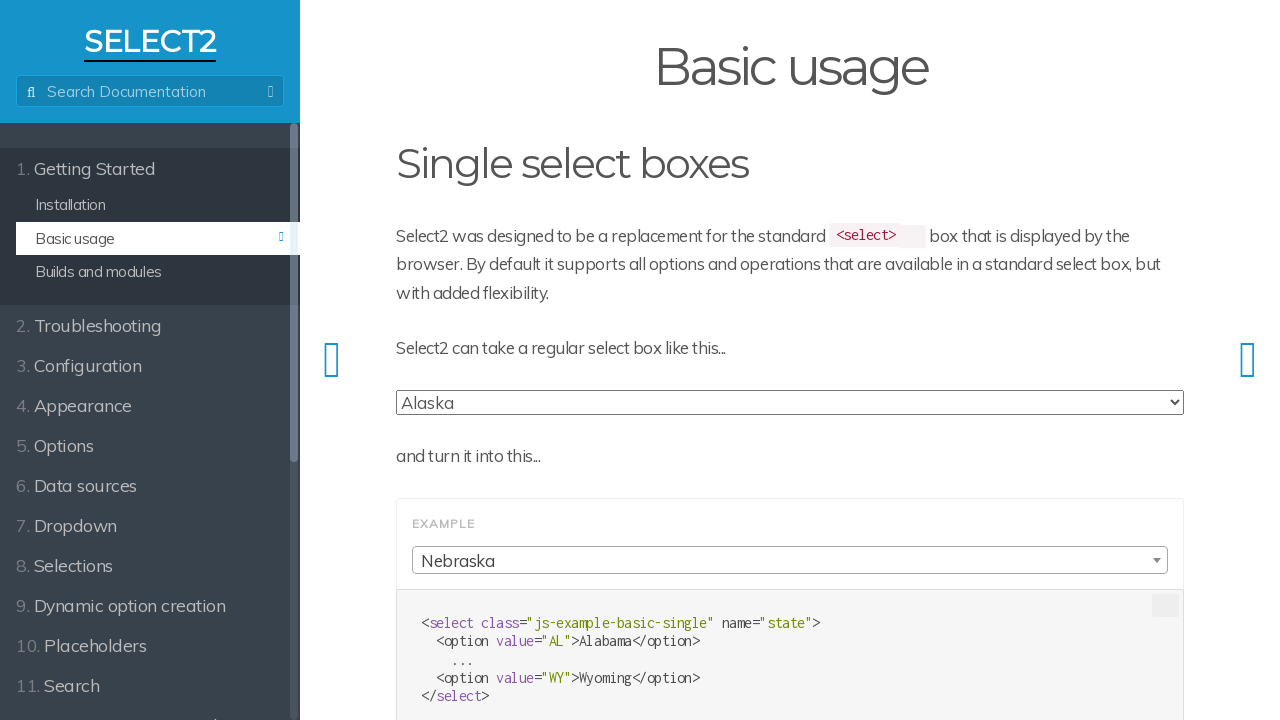

Scrolled down 900 pixels to view the multi-select dropdown
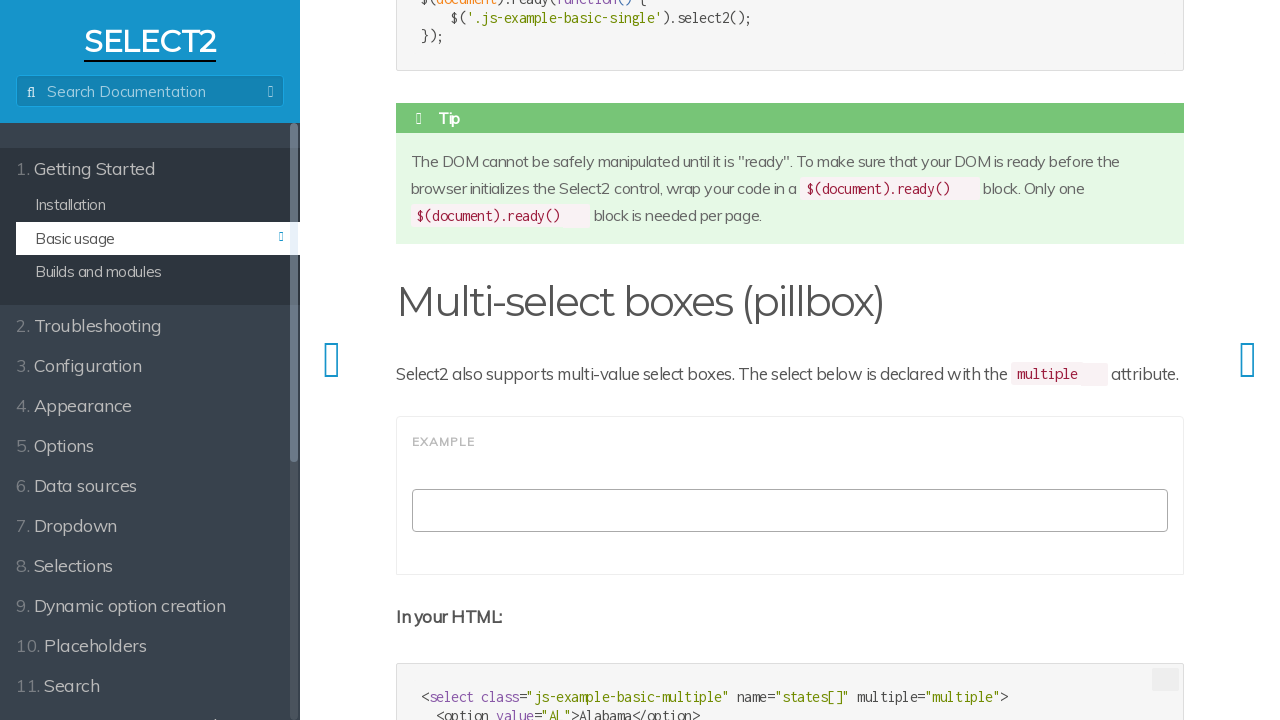

Selected option at index 39 from the multi-select dropdown on (//select[@tabindex='-1'])[2]
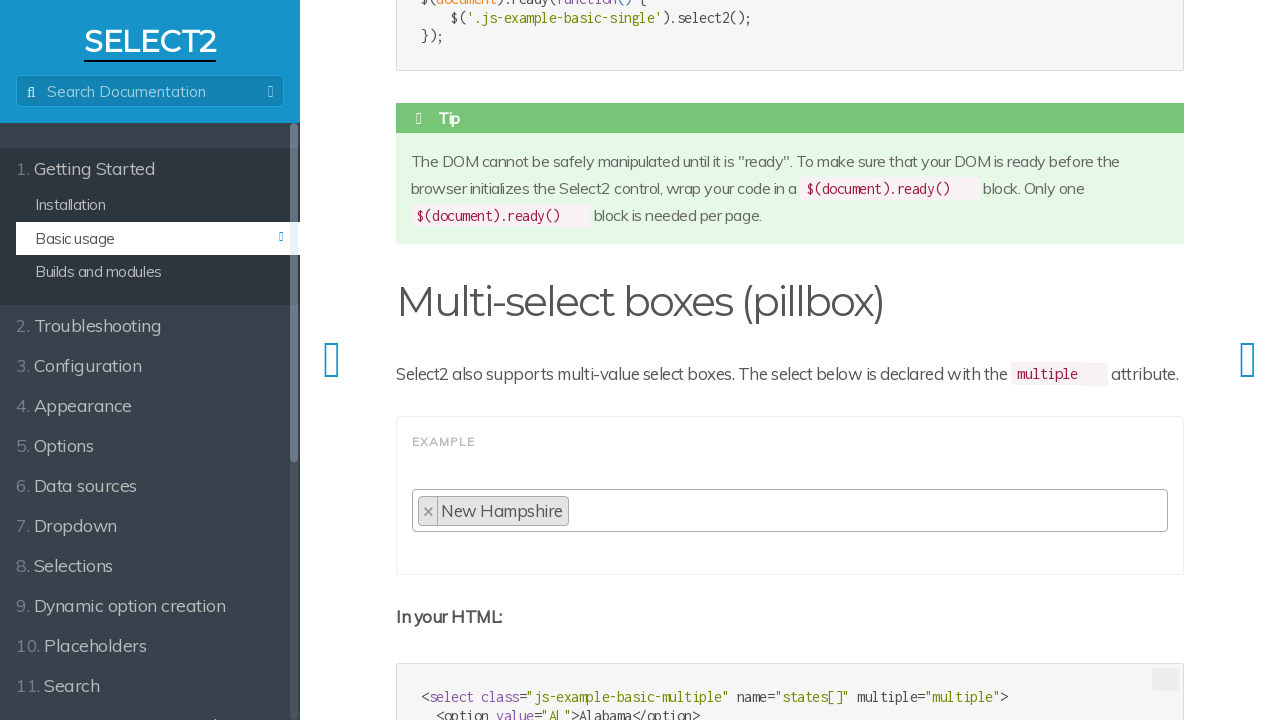

Waited 1 second for selection to register
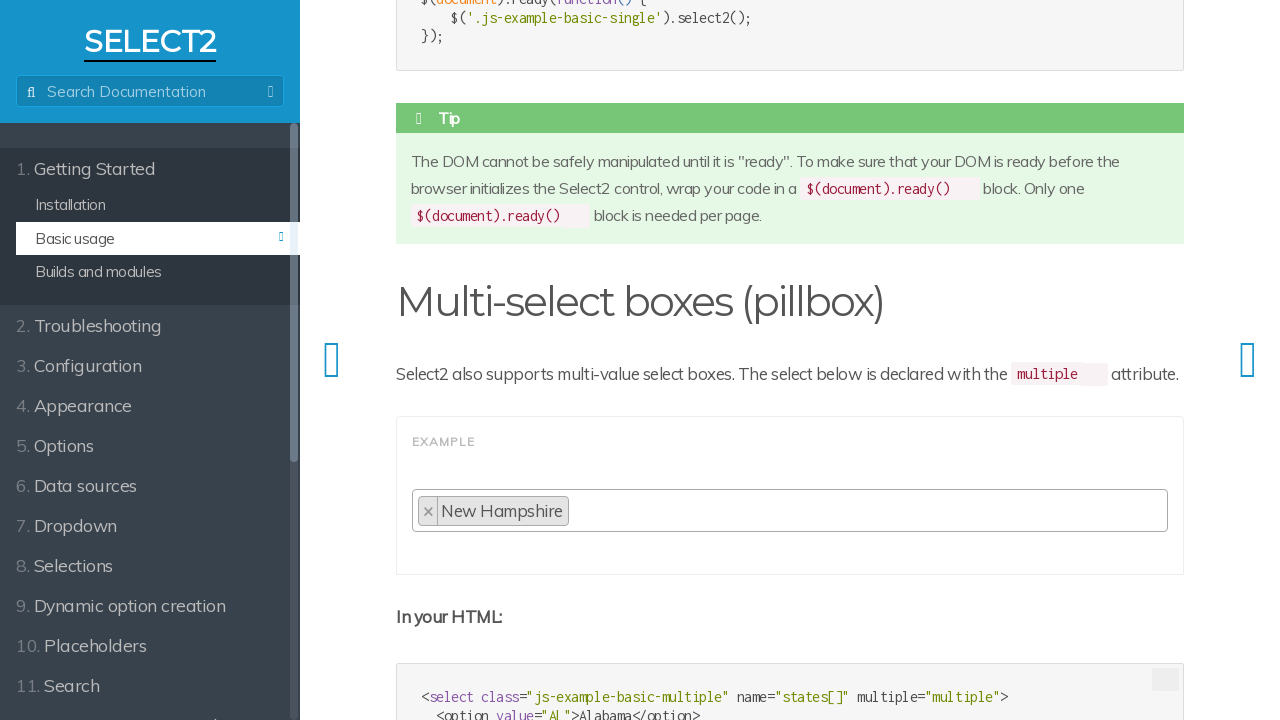

Selected option at index 37 from the multi-select dropdown on (//select[@tabindex='-1'])[2]
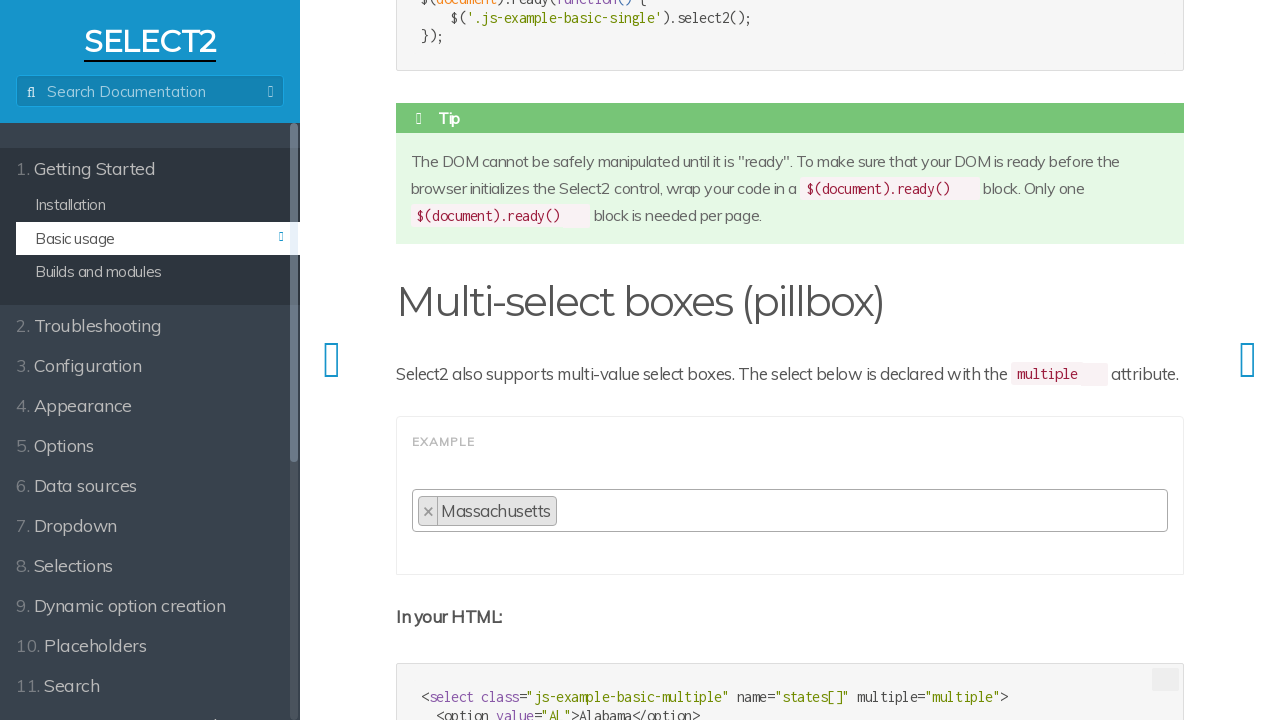

Waited 1 second for selection to register
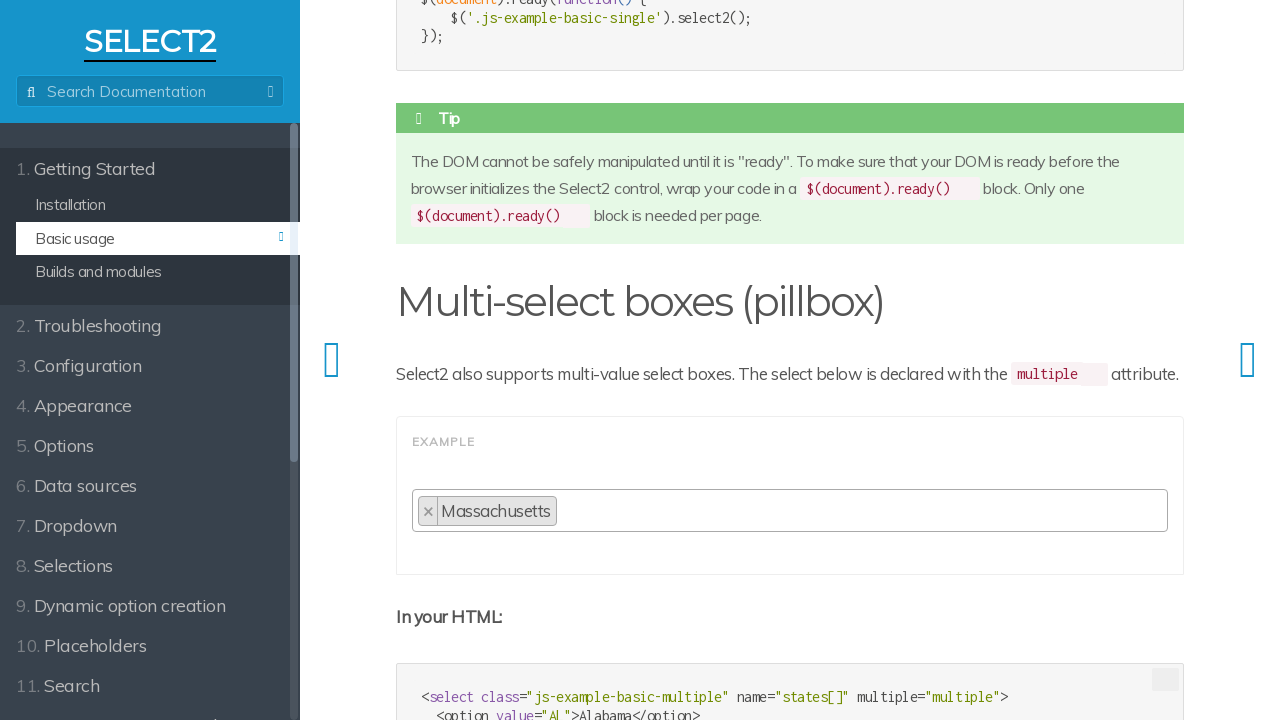

Selected option at index 16 from the multi-select dropdown on (//select[@tabindex='-1'])[2]
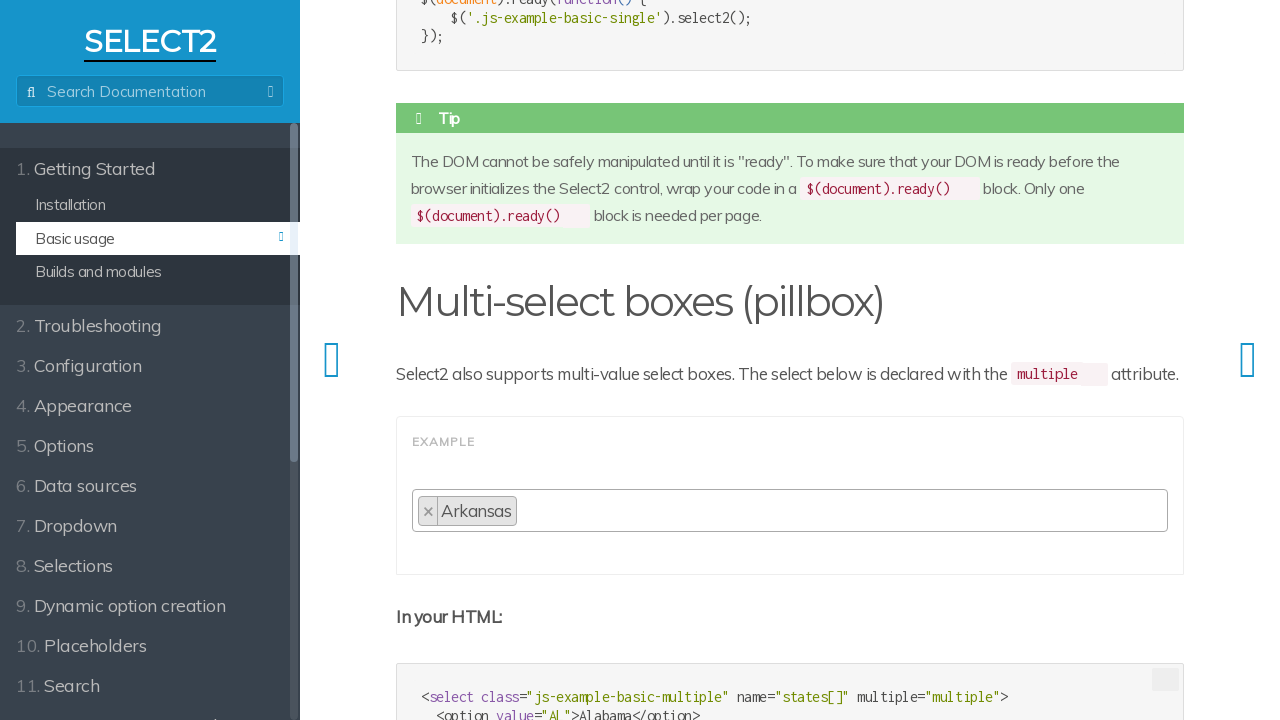

Waited 1 second for selection to register
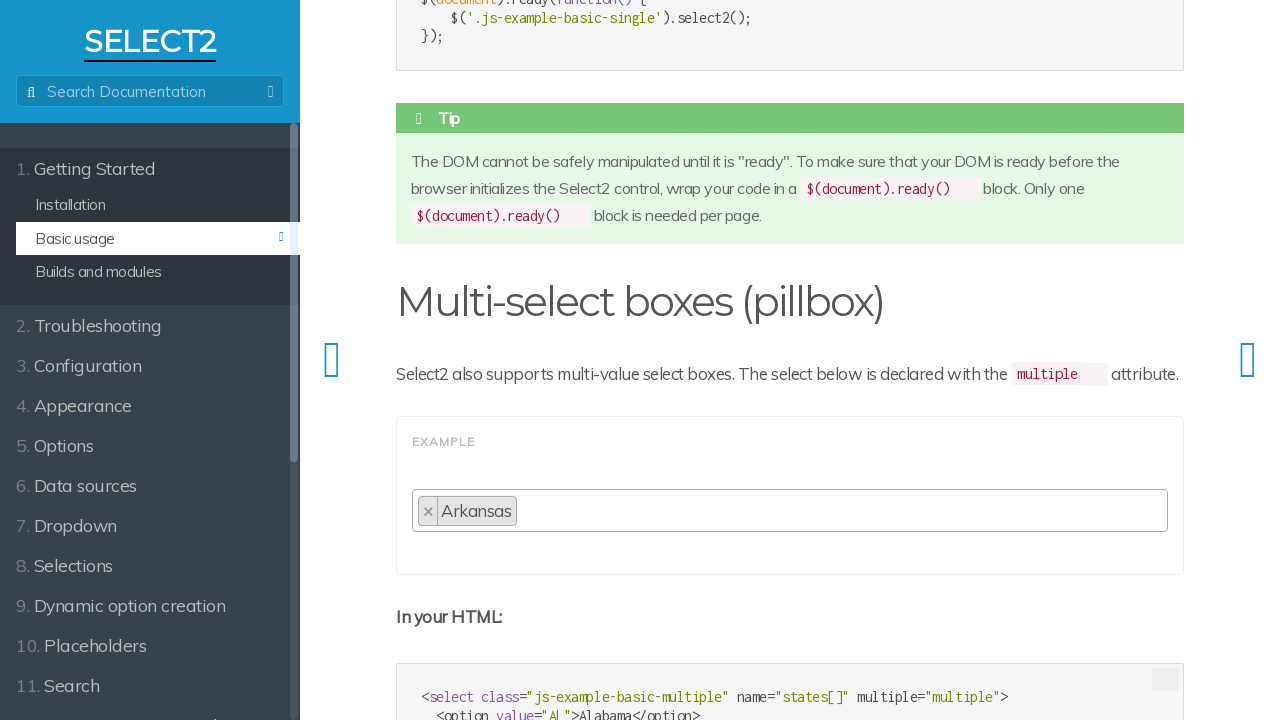

Selected option at index 21 from the multi-select dropdown on (//select[@tabindex='-1'])[2]
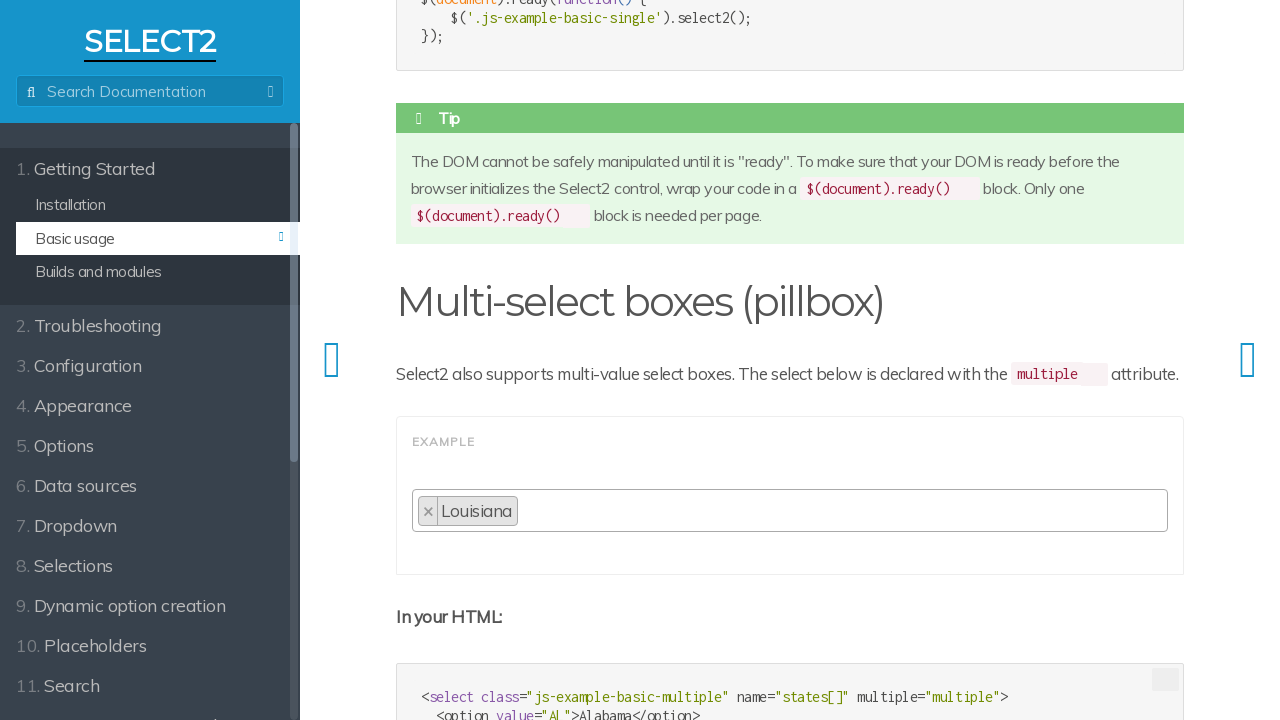

Waited 1 second for selection to register
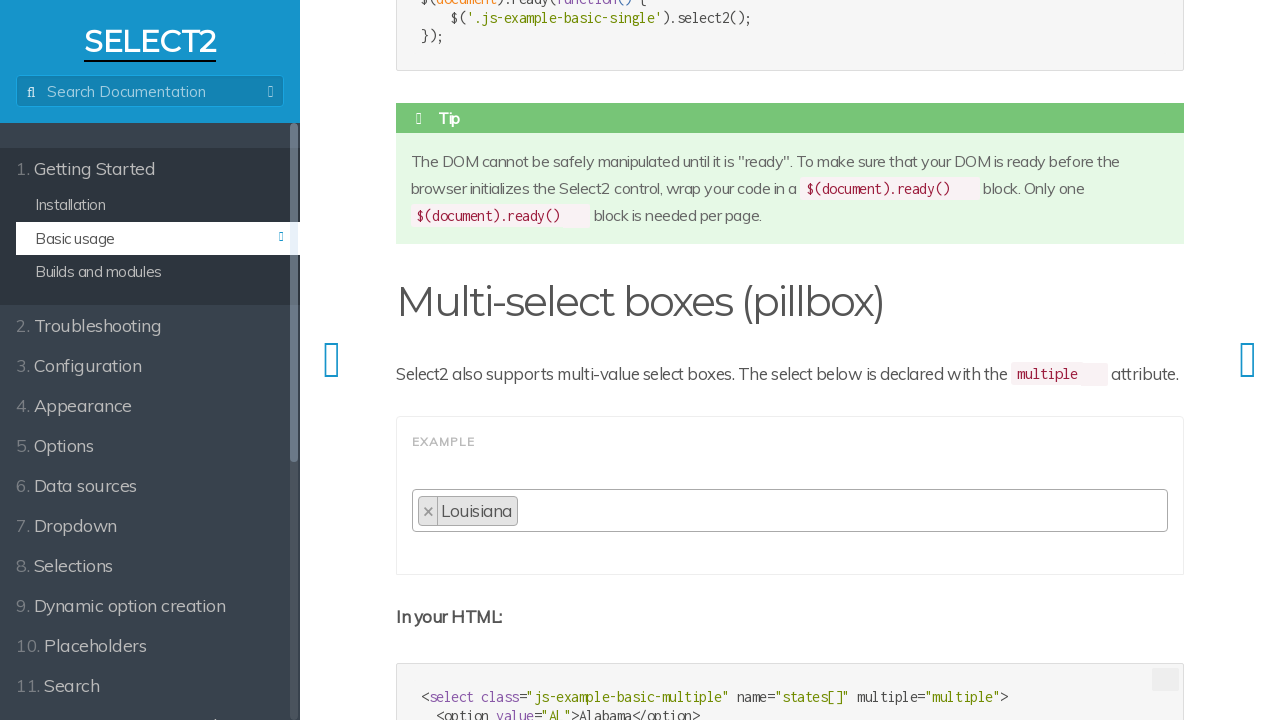

Selected option at index 5 from the multi-select dropdown on (//select[@tabindex='-1'])[2]
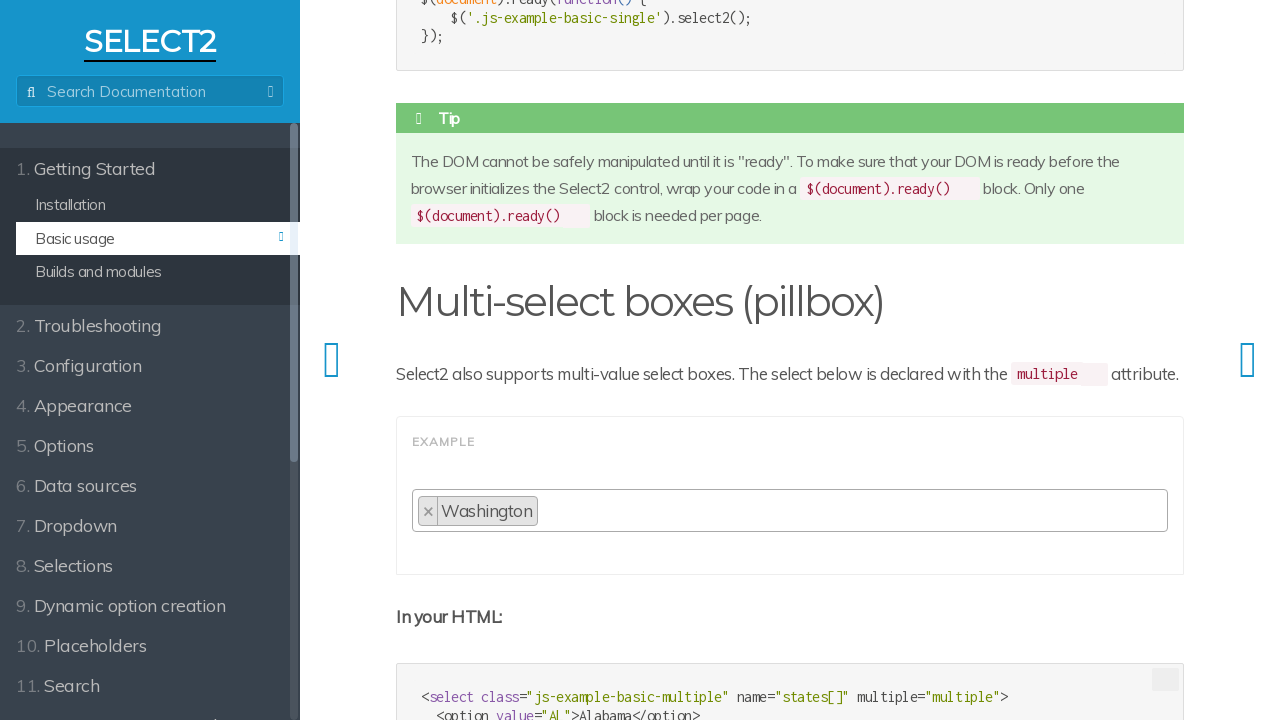

Waited 1 second for selection to register
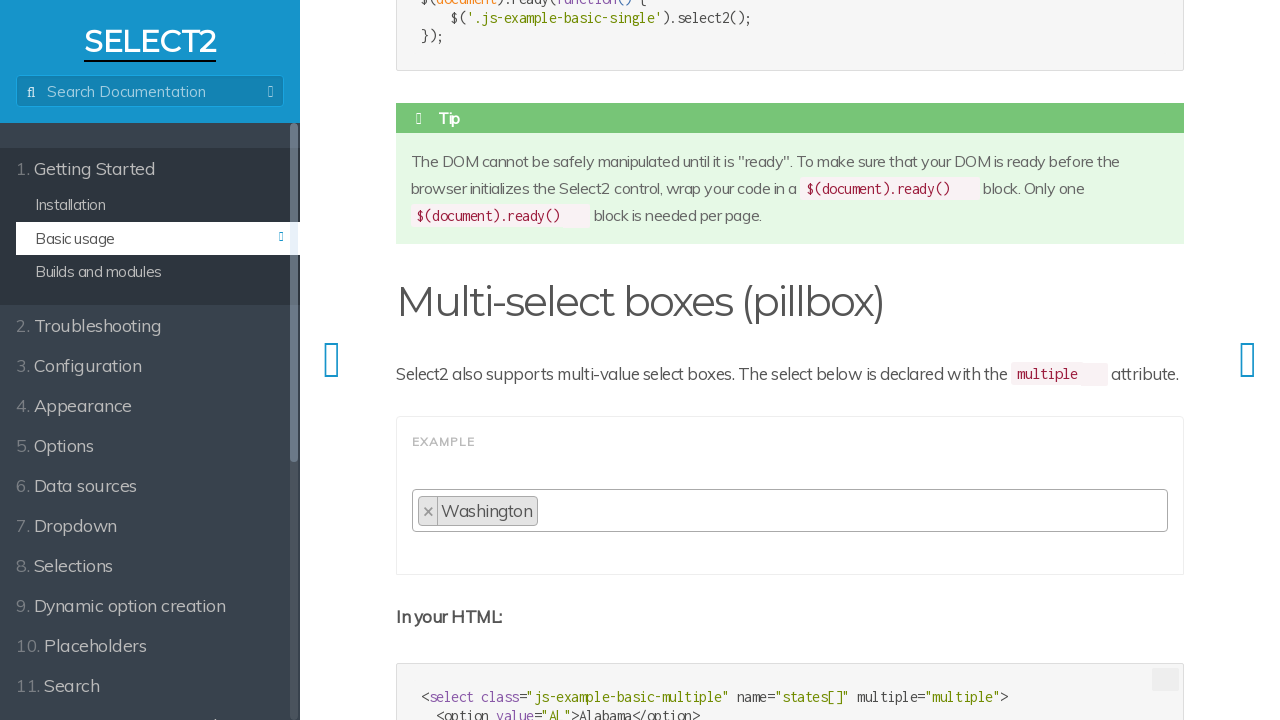

Selected option at index 41 from the multi-select dropdown on (//select[@tabindex='-1'])[2]
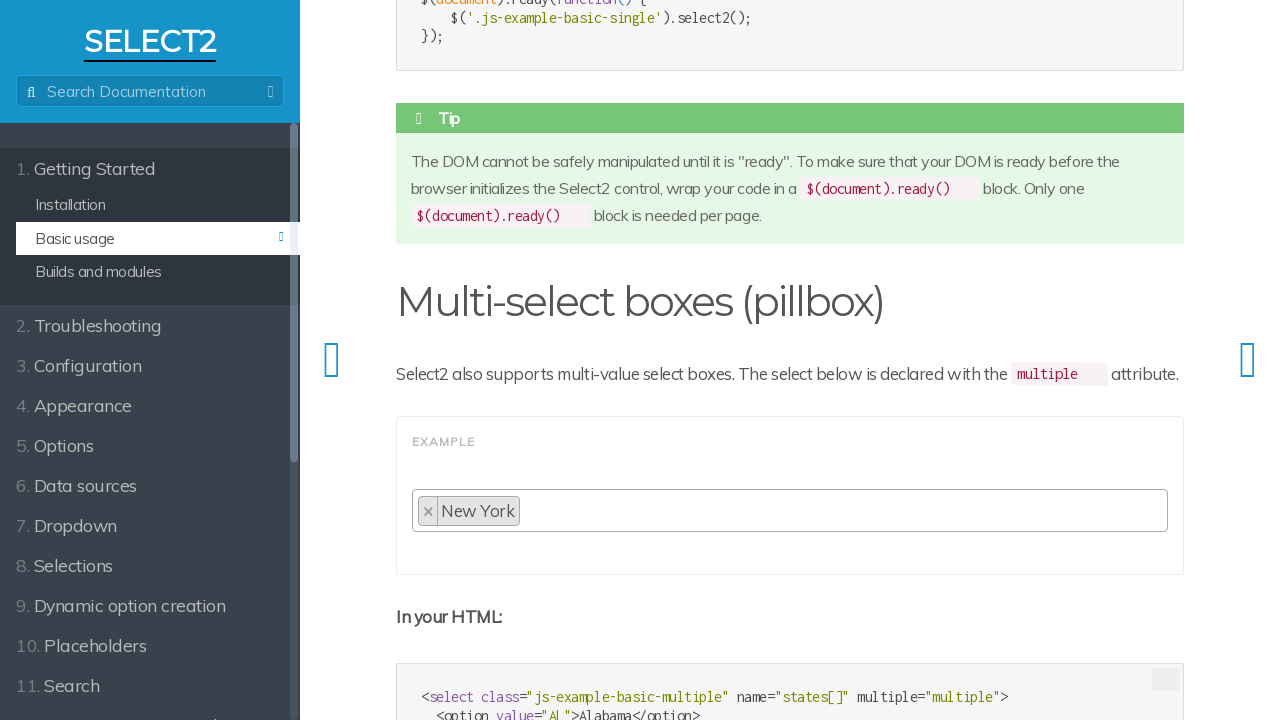

Waited 1 second for selection to register
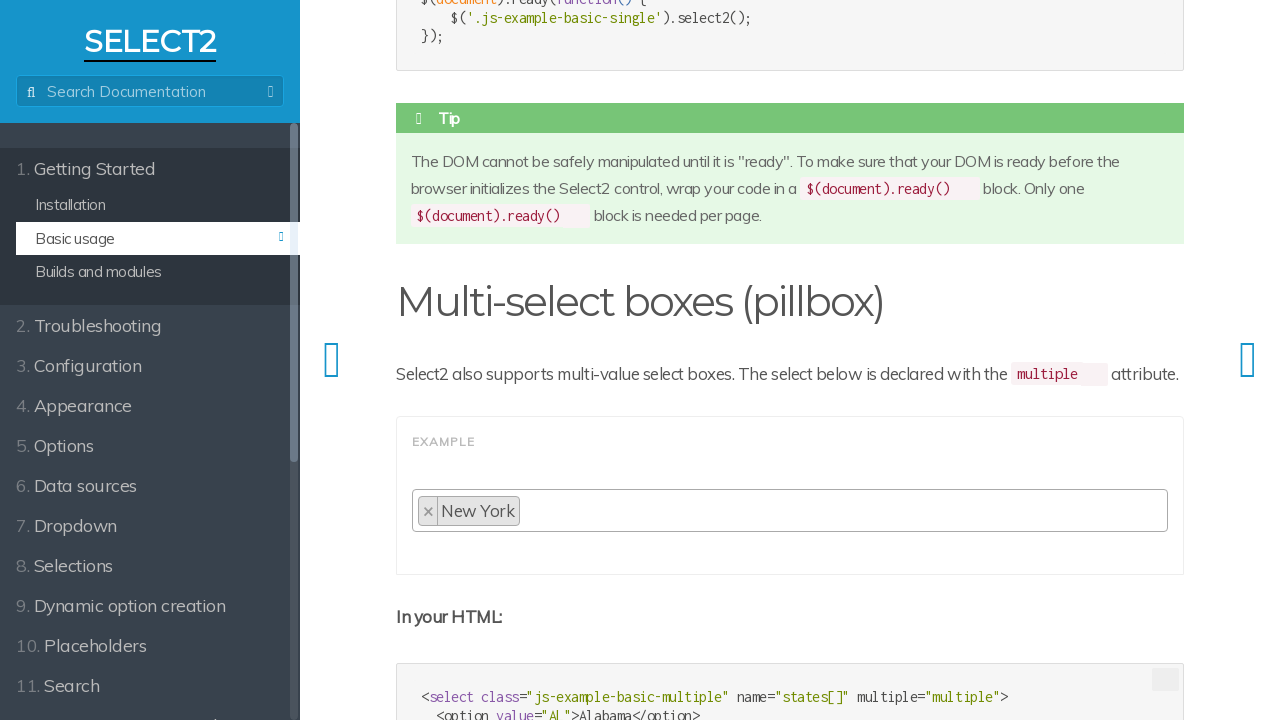

Selected option at index 39 from the multi-select dropdown on (//select[@tabindex='-1'])[2]
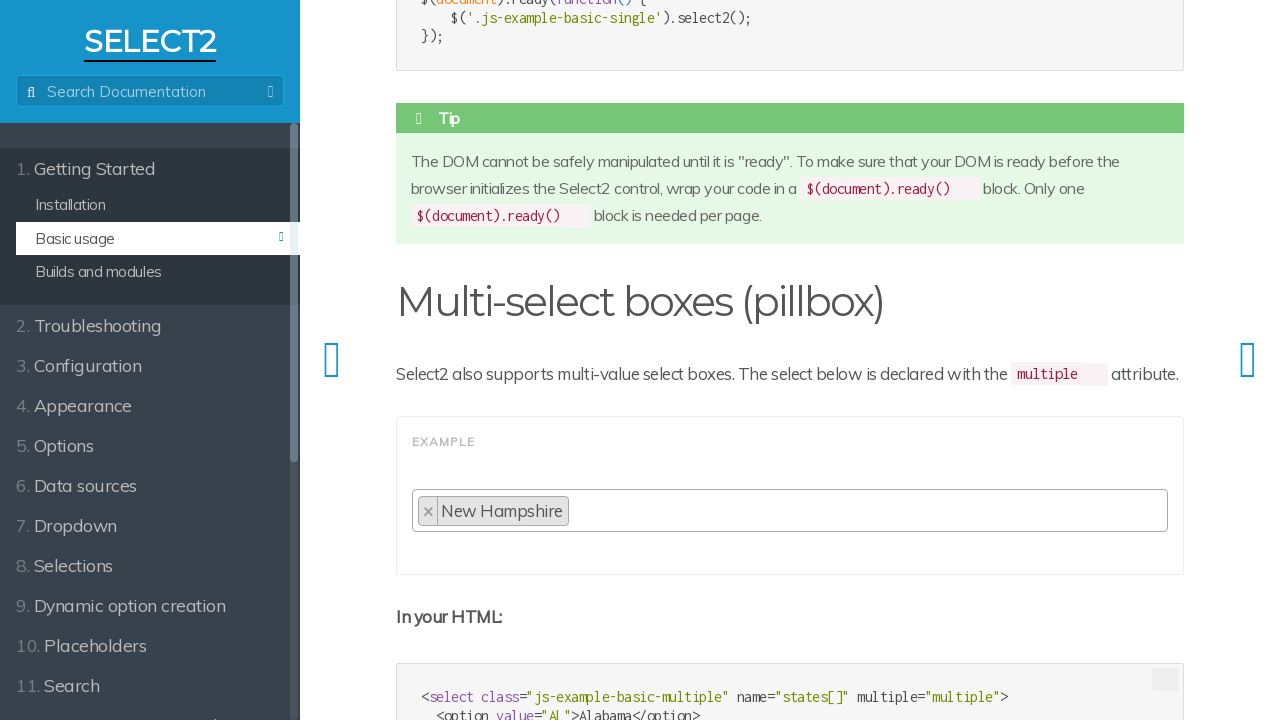

Waited 1 second for selection to register
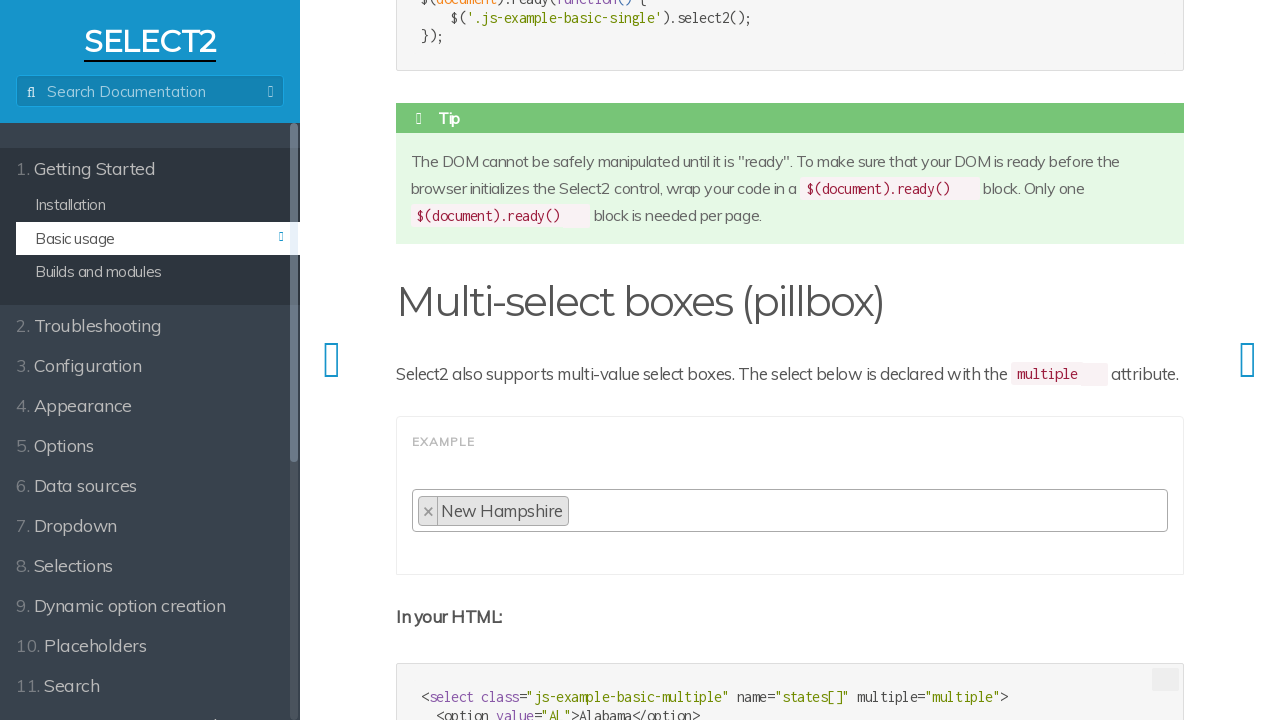

Selected option at index 21 from the multi-select dropdown on (//select[@tabindex='-1'])[2]
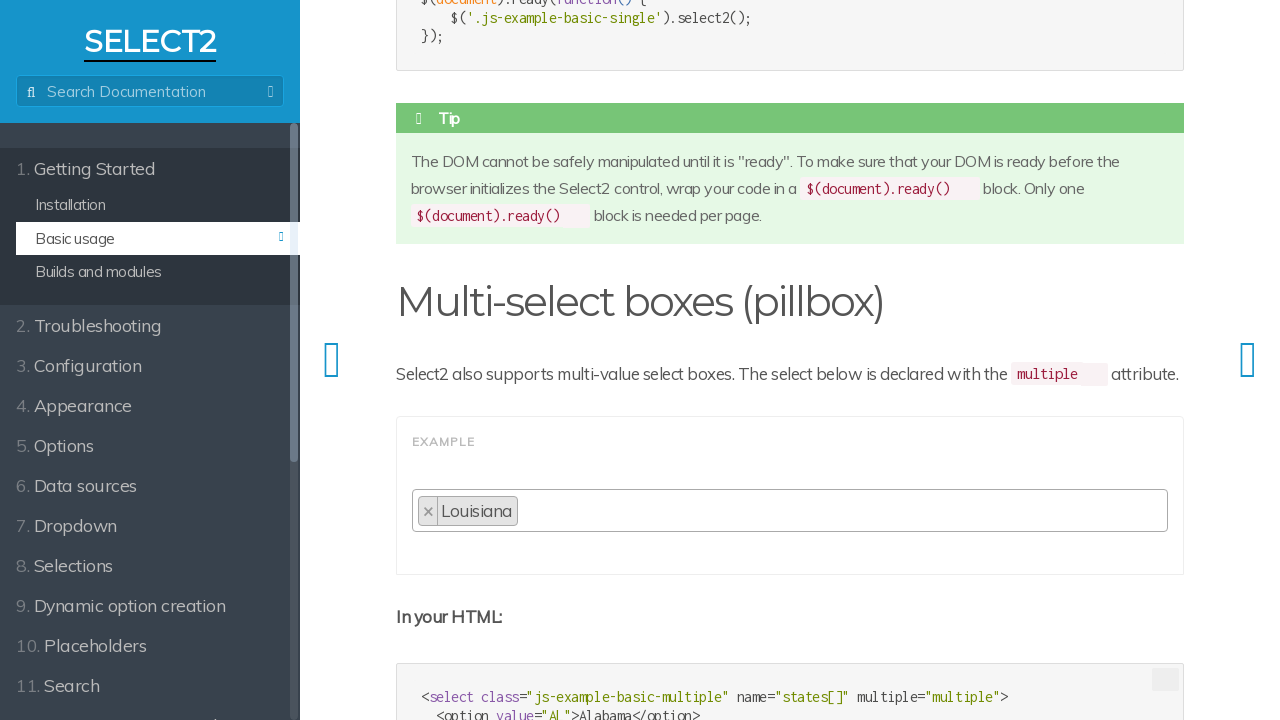

Waited 1 second for selection to register
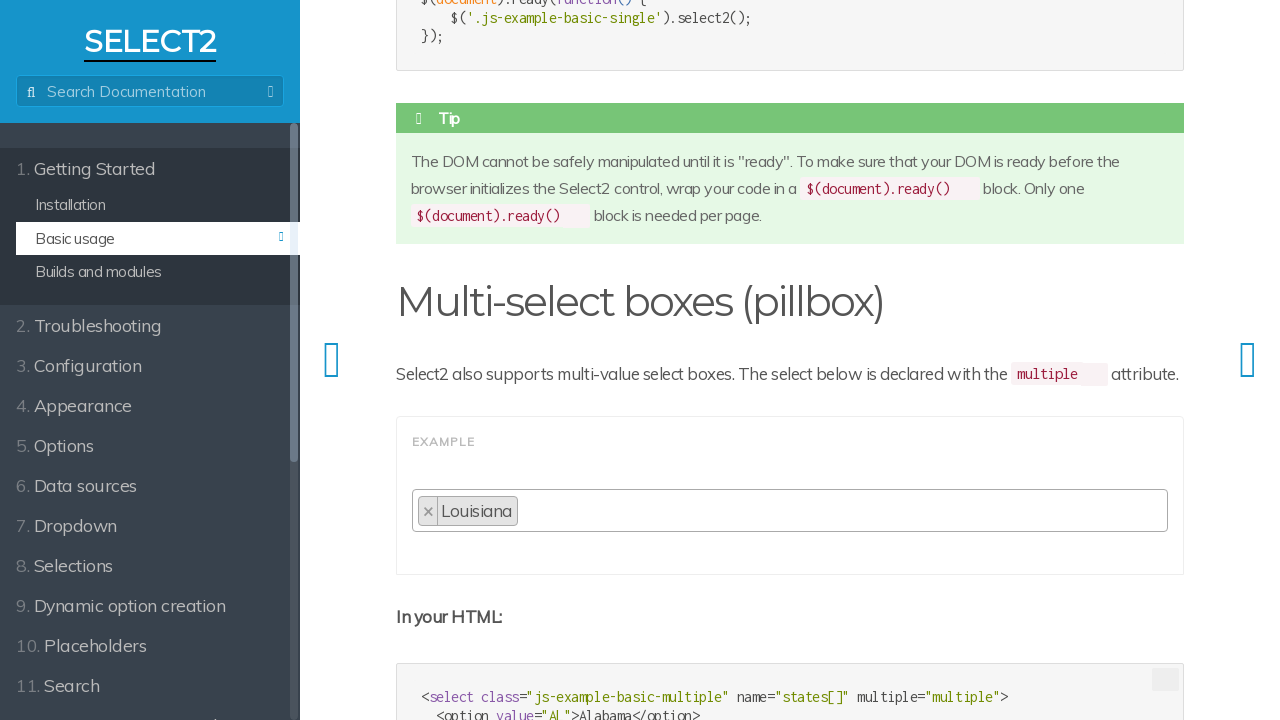

Selected option at index 25 from the multi-select dropdown on (//select[@tabindex='-1'])[2]
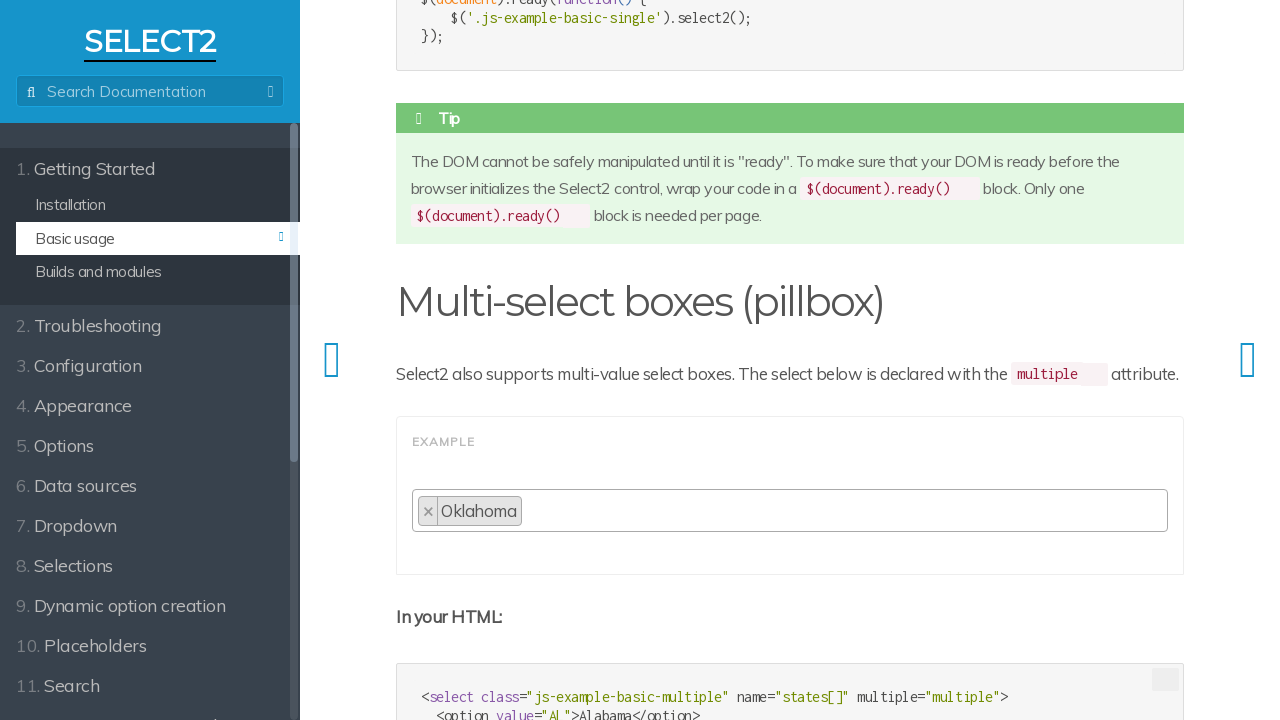

Waited 1 second for selection to register
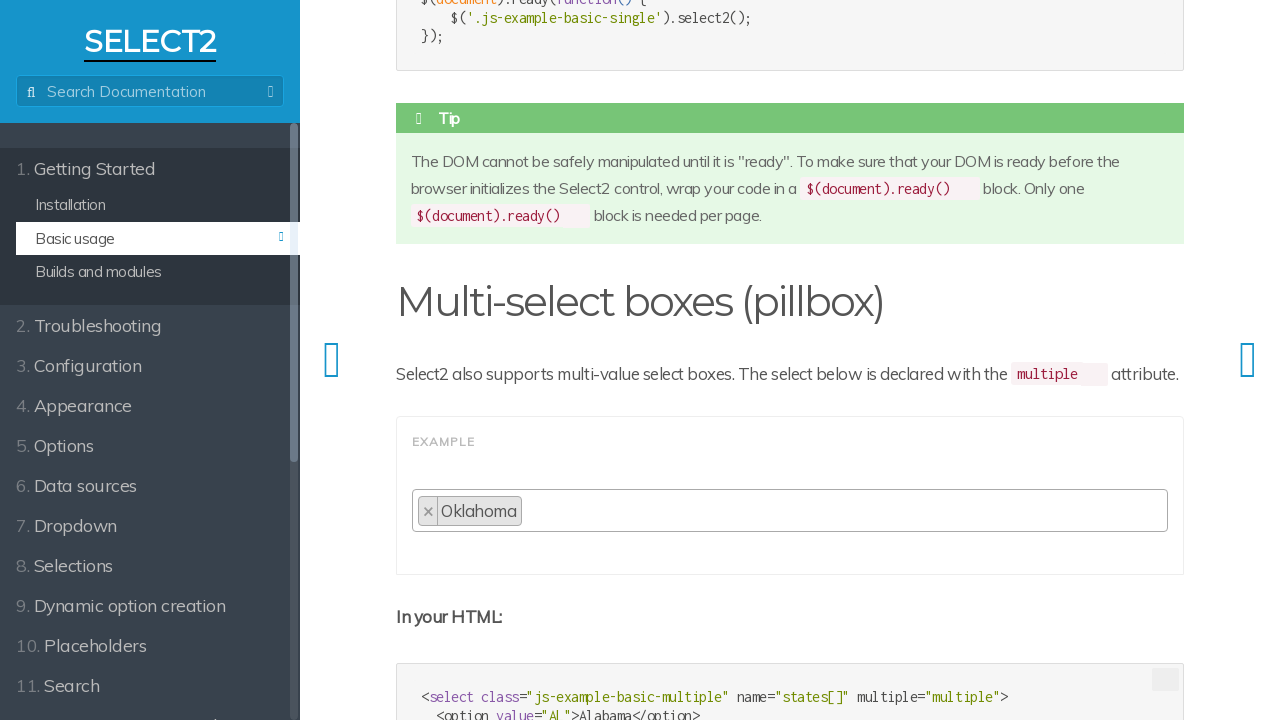

Selected option at index 25 from the multi-select dropdown on (//select[@tabindex='-1'])[2]
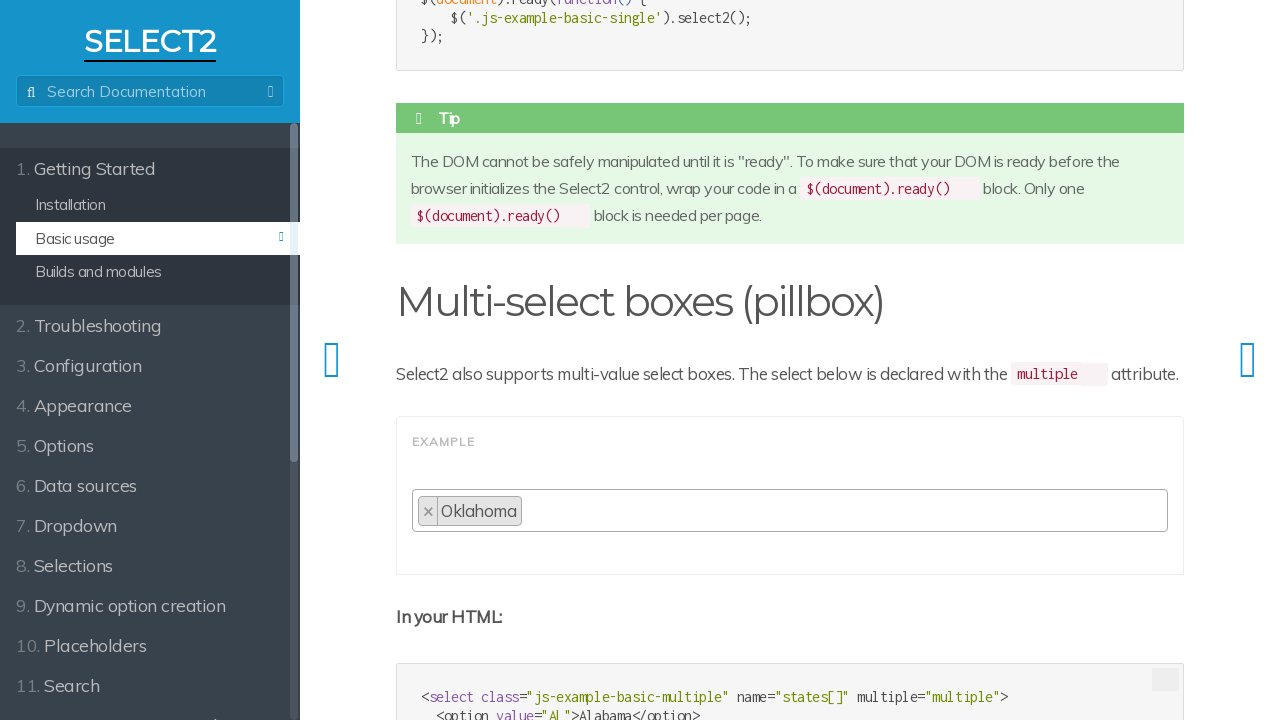

Waited 1 second for selection to register
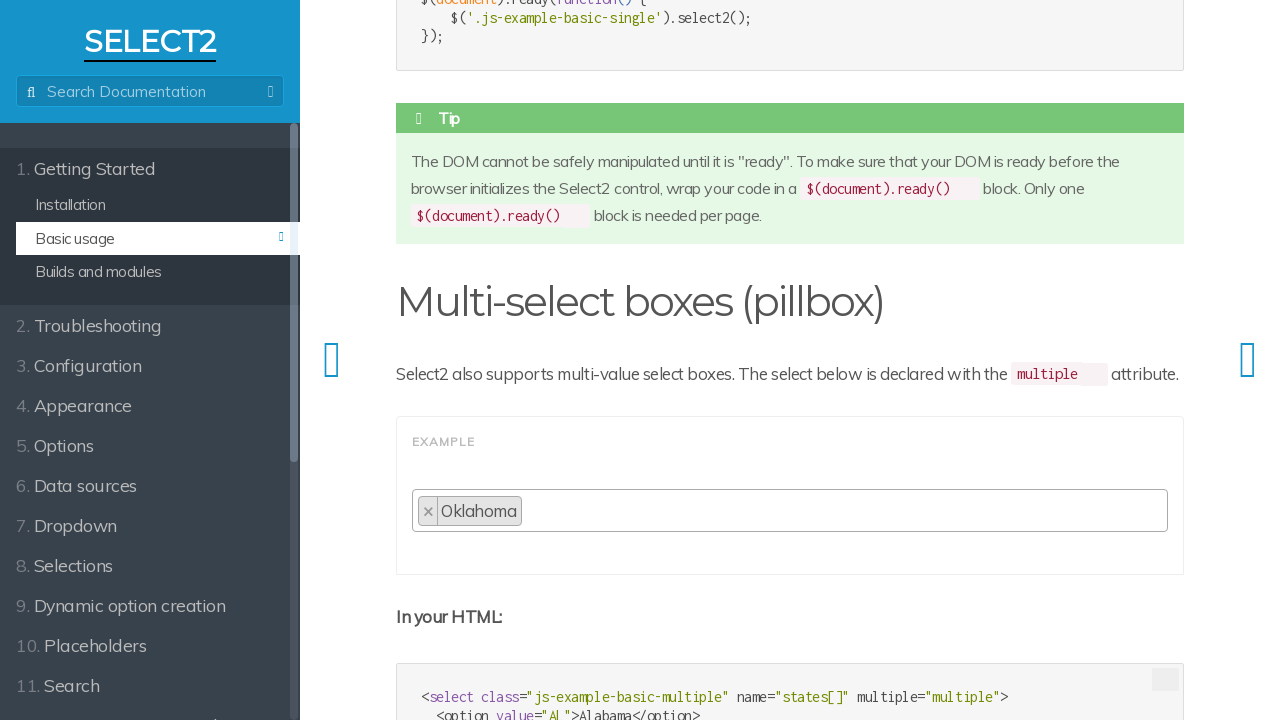

Waited 5 seconds to view all multi-select selections
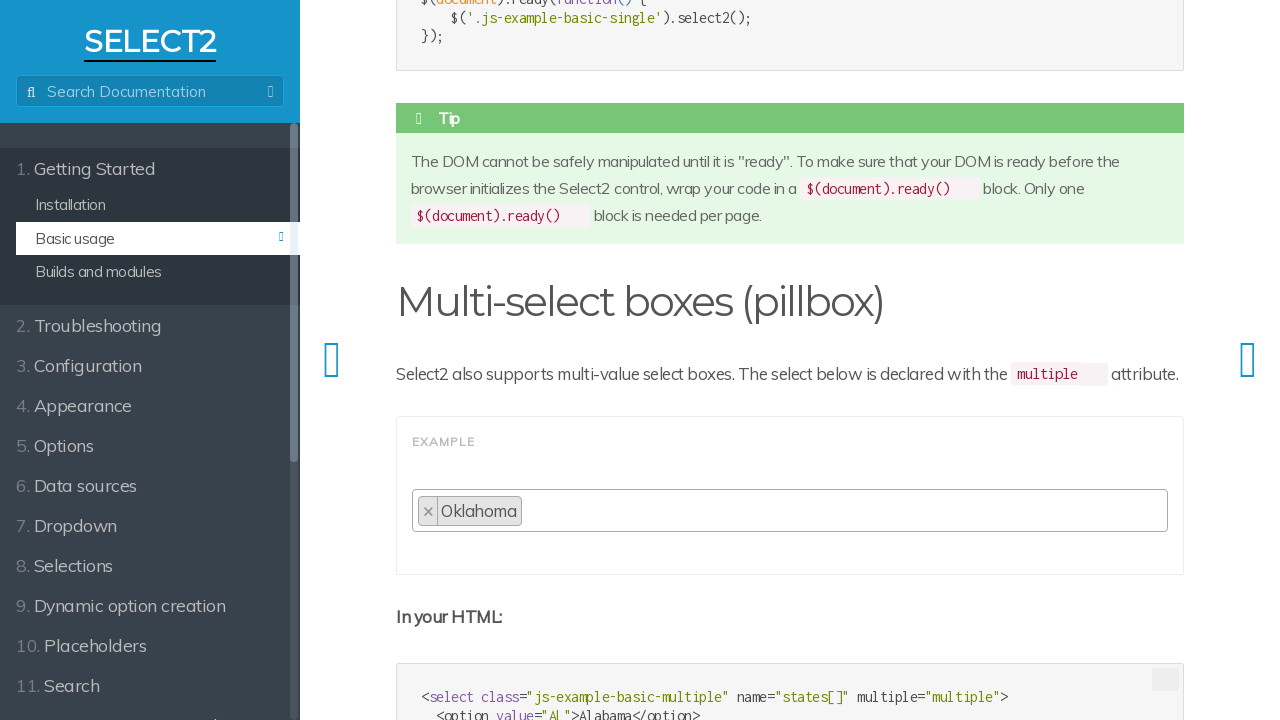

Deselected the option at index 5 from the multi-select dropdown
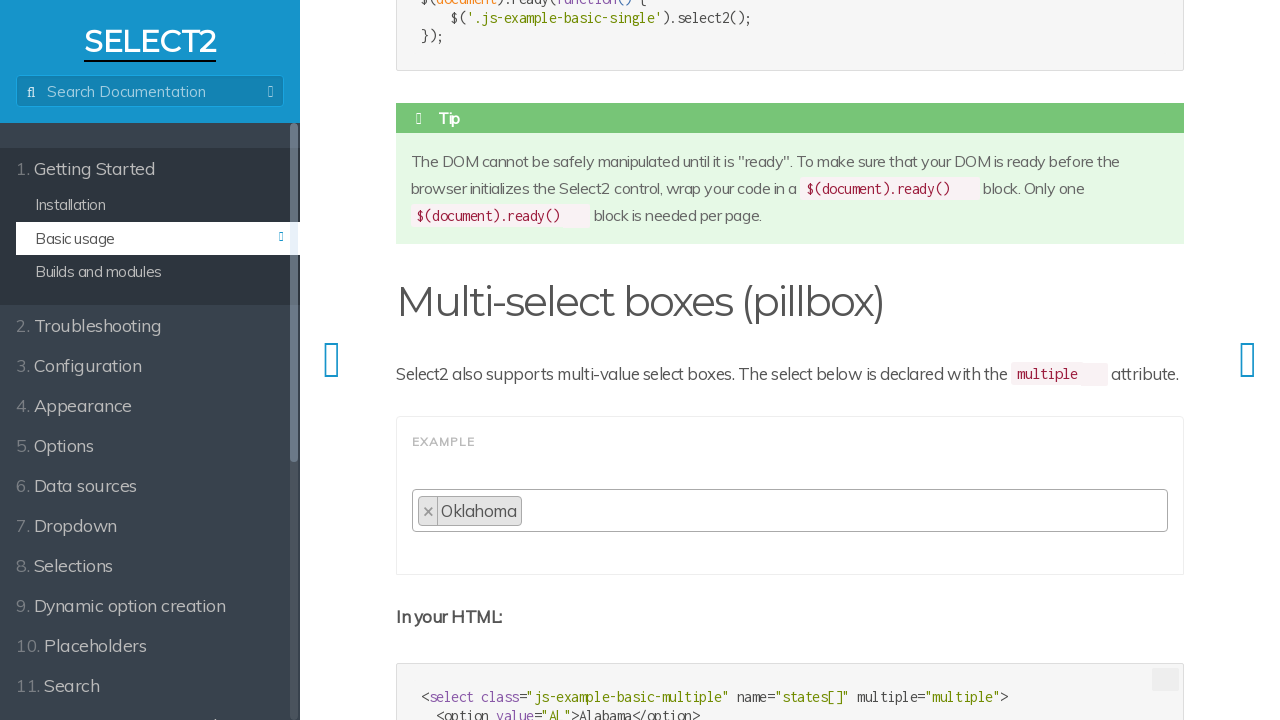

Waited 5 seconds after deselecting option at index 5
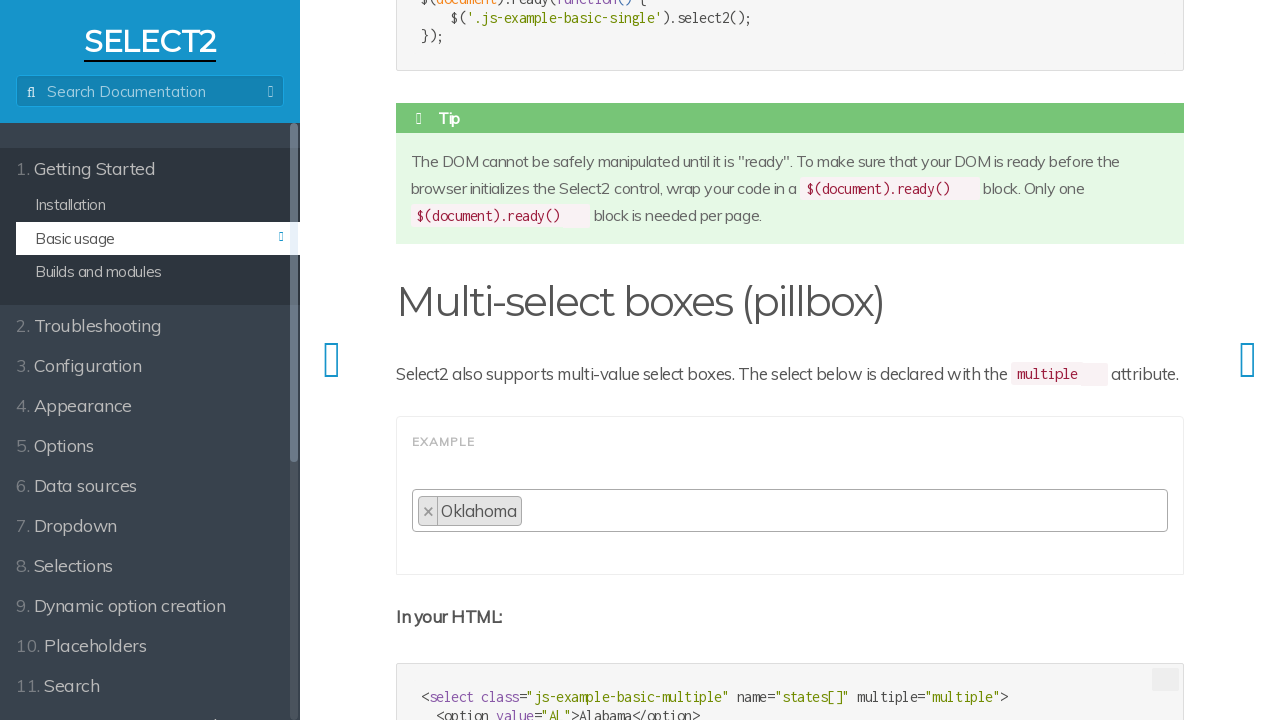

Deselected all options from the multi-select dropdown
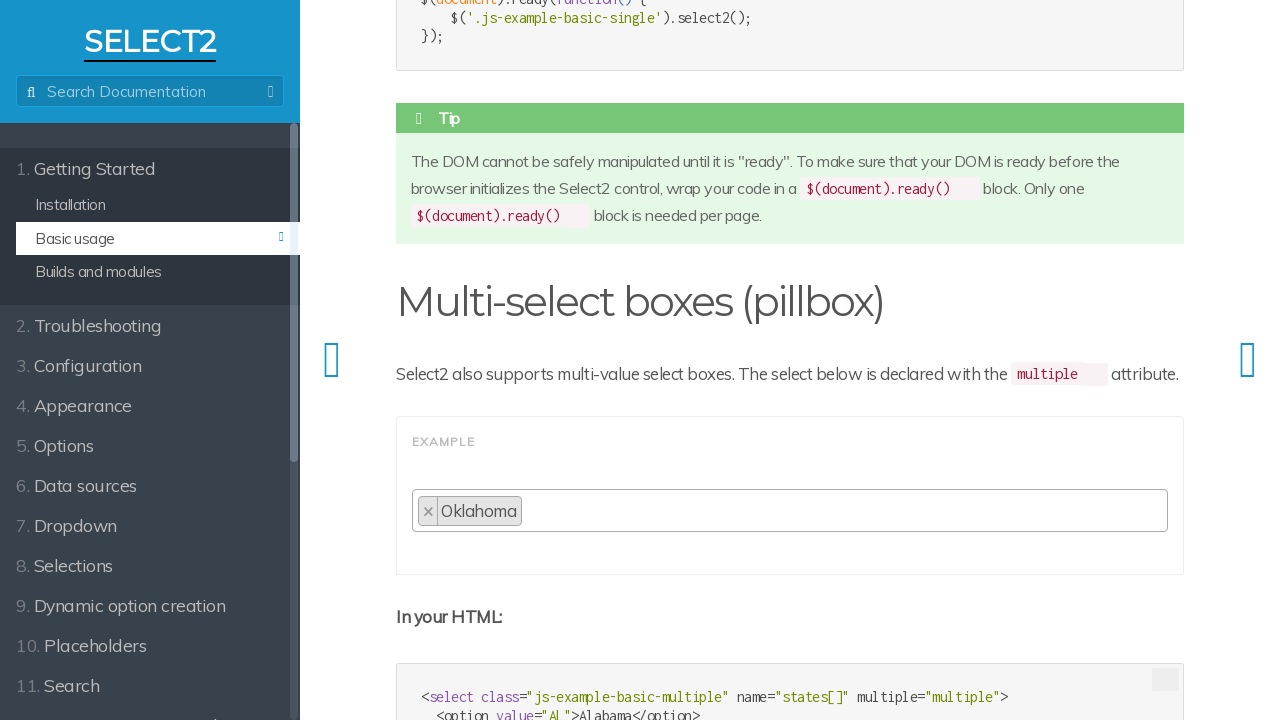

Waited 5 seconds after deselecting all options
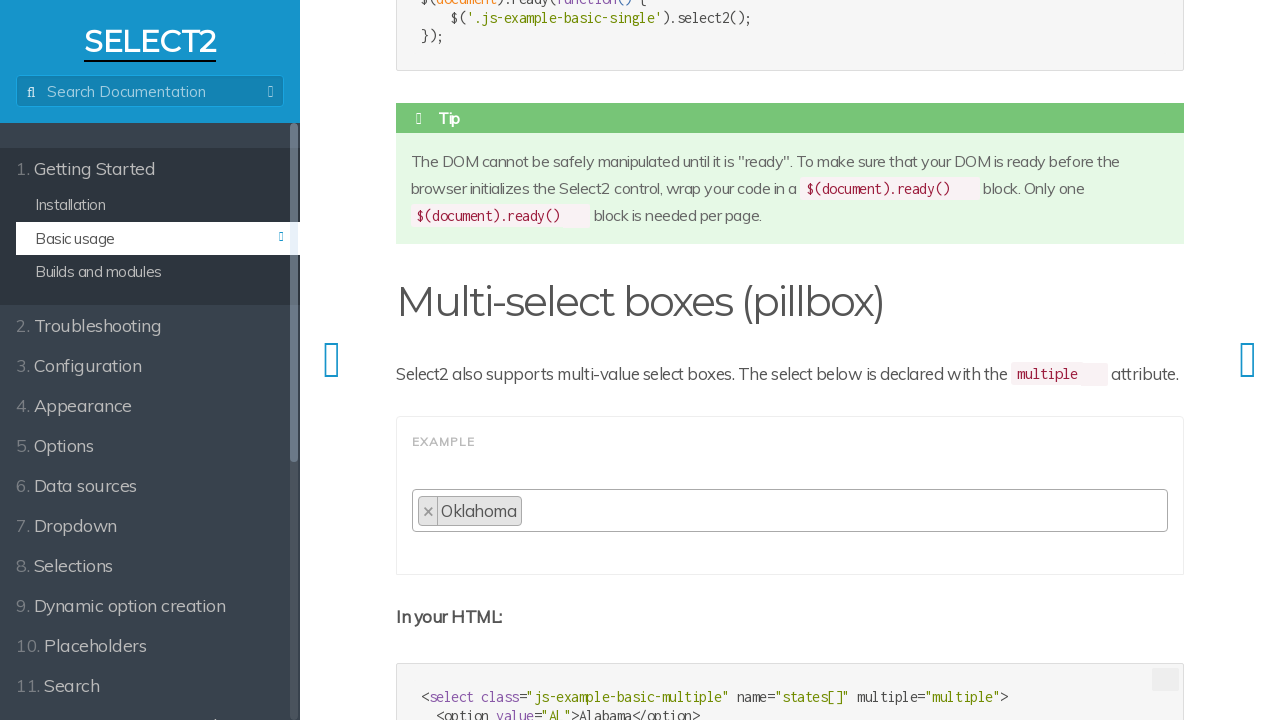

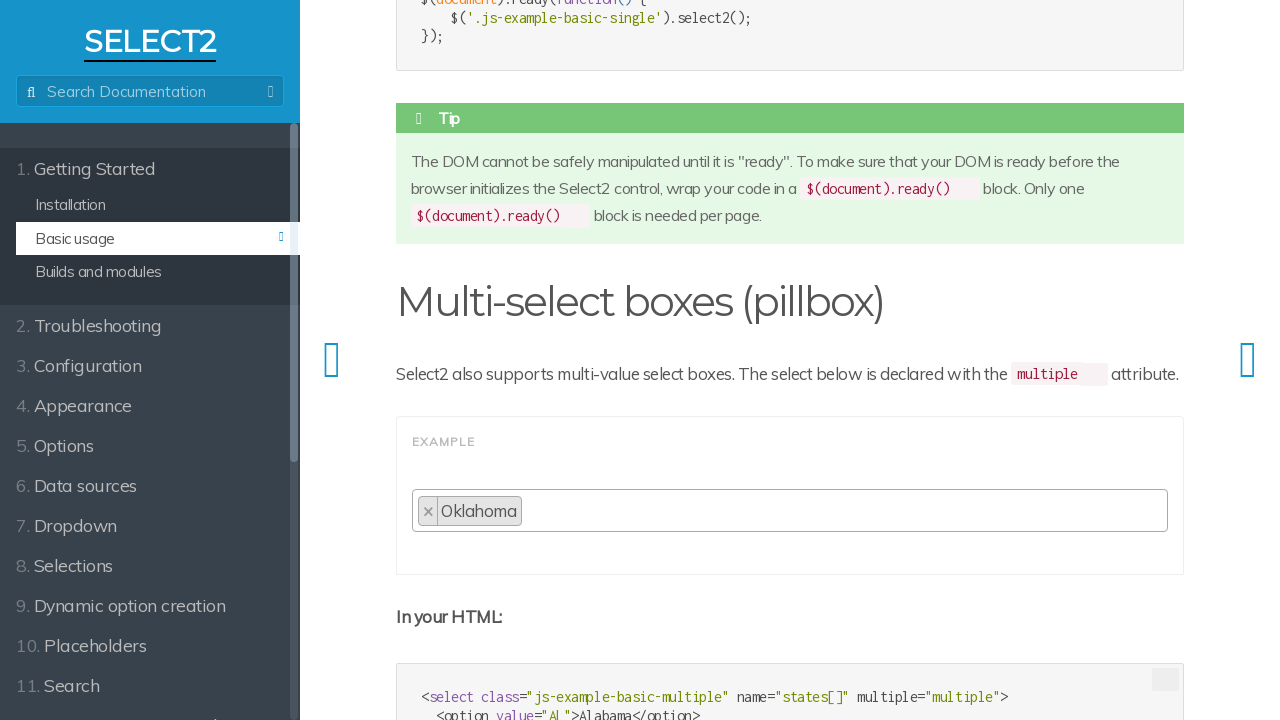